Navigates to the Contact Us page and fills out the contact form with name, email, subject, and message fields.

Starting URL: https://www.globalsqa.com

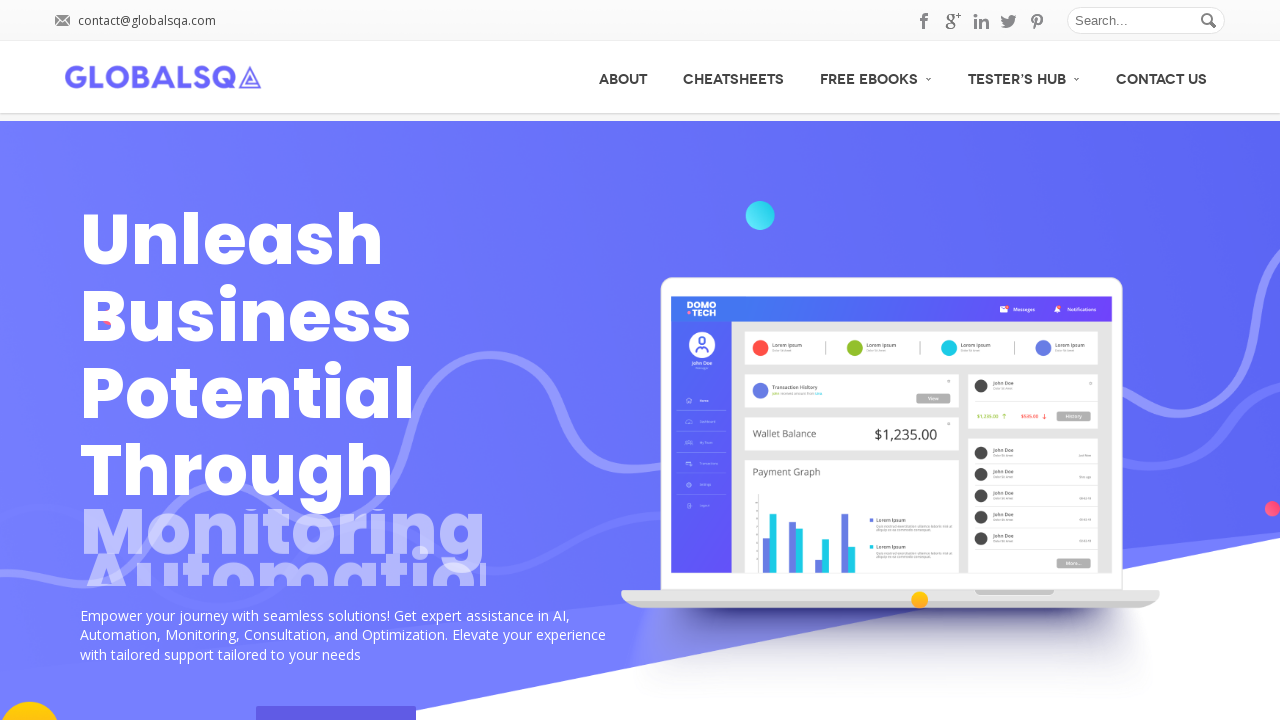

Clicked on Contact Us button in navigation at (1162, 77) on xpath=//li[@id='menu-item-1561']/a[contains(text(),'Contact Us')]
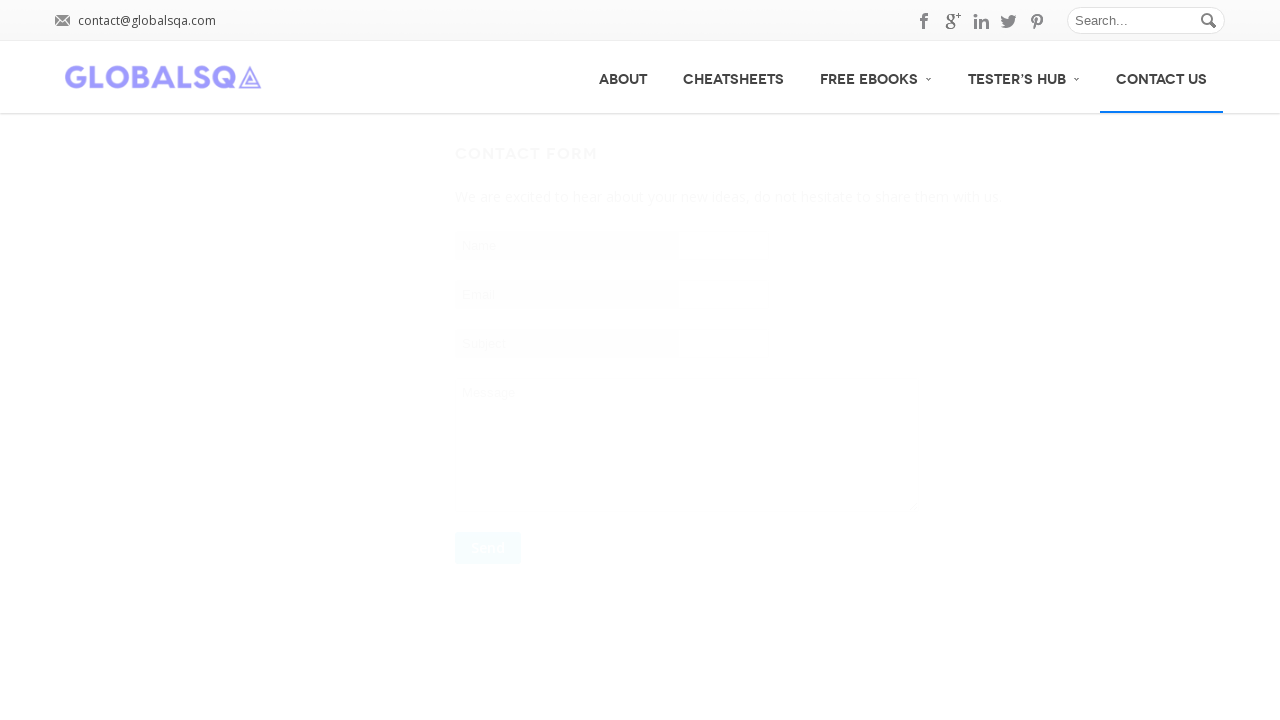

Waited for Contact Us page to load
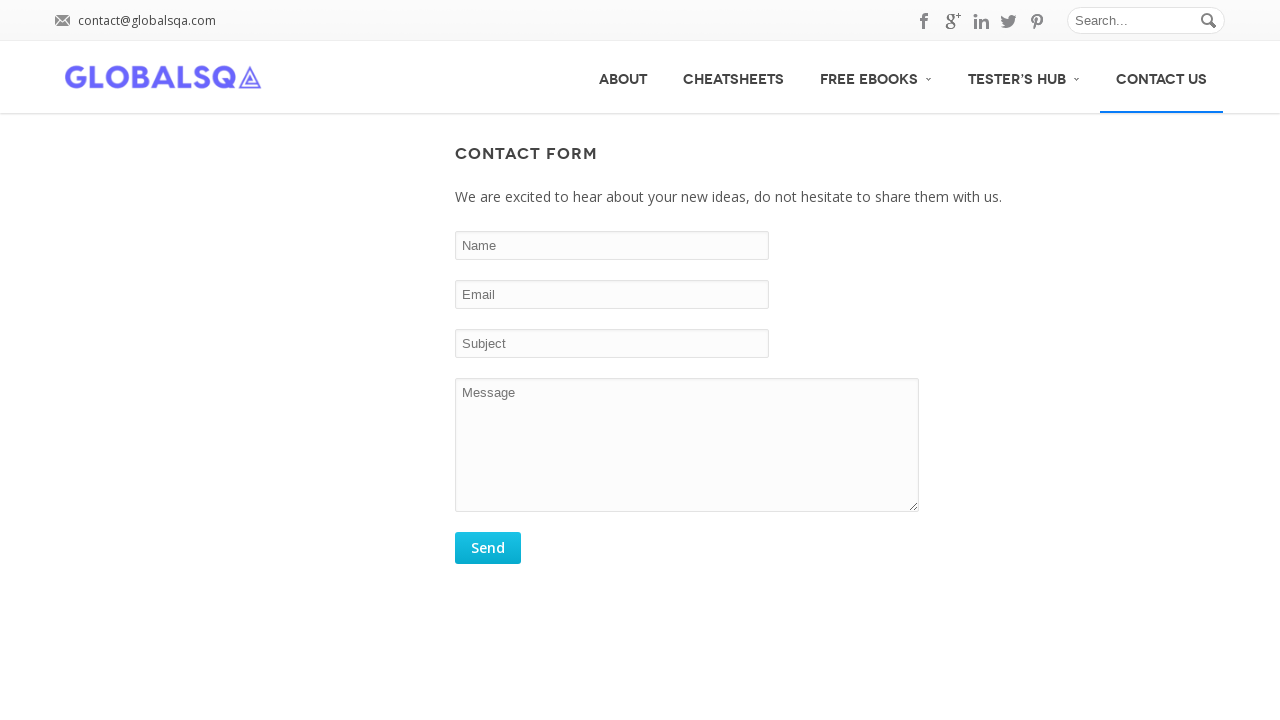

Filled name field with 'Marcus' on //input[@id='comment_name']
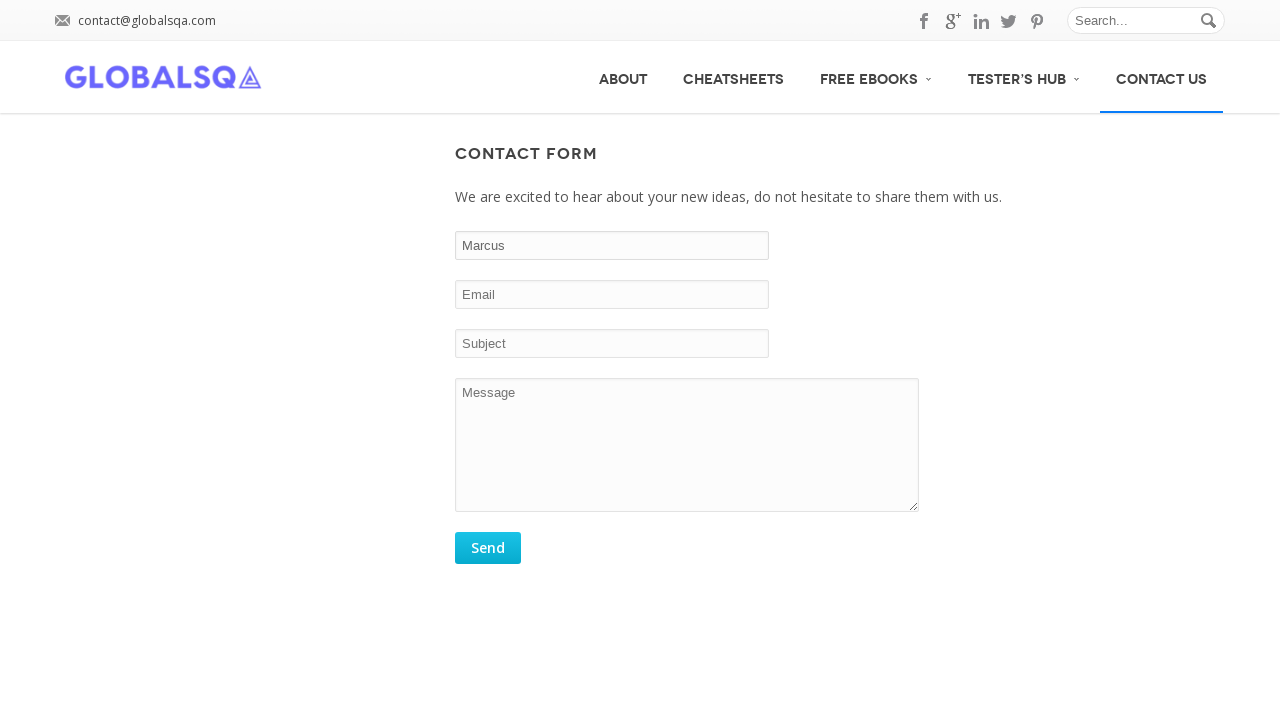

Filled email field with 'marcus.thompson@example.com' on //input[@id='email']
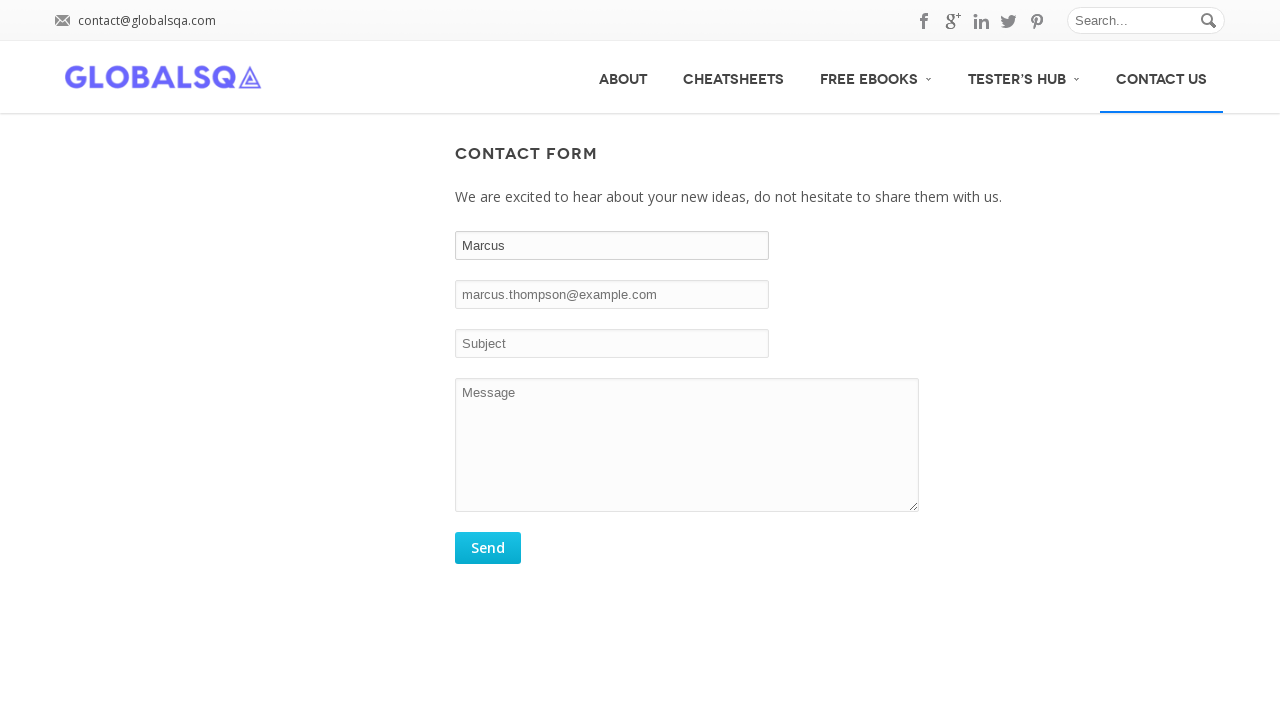

Filled subject field with 'Inquiry about automation testing' on //input[@id='subject']
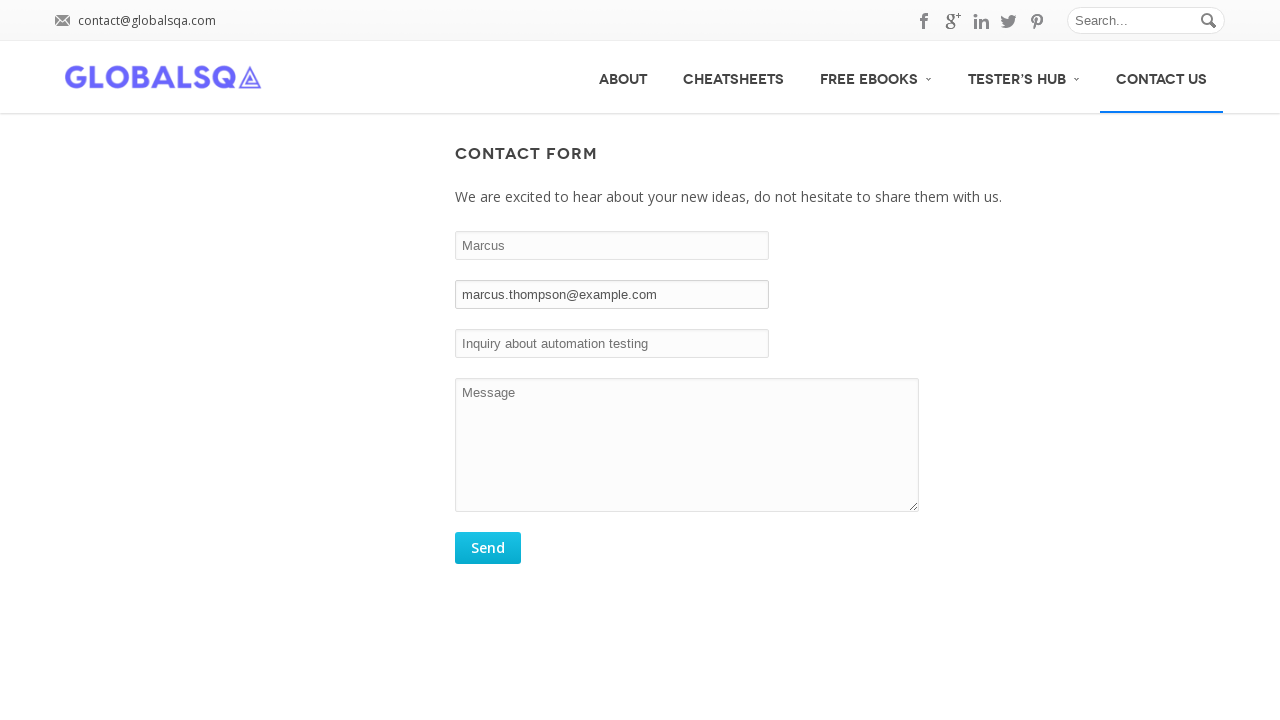

Filled message field with inquiry about QA services and training programs on //textarea[@id='comment']
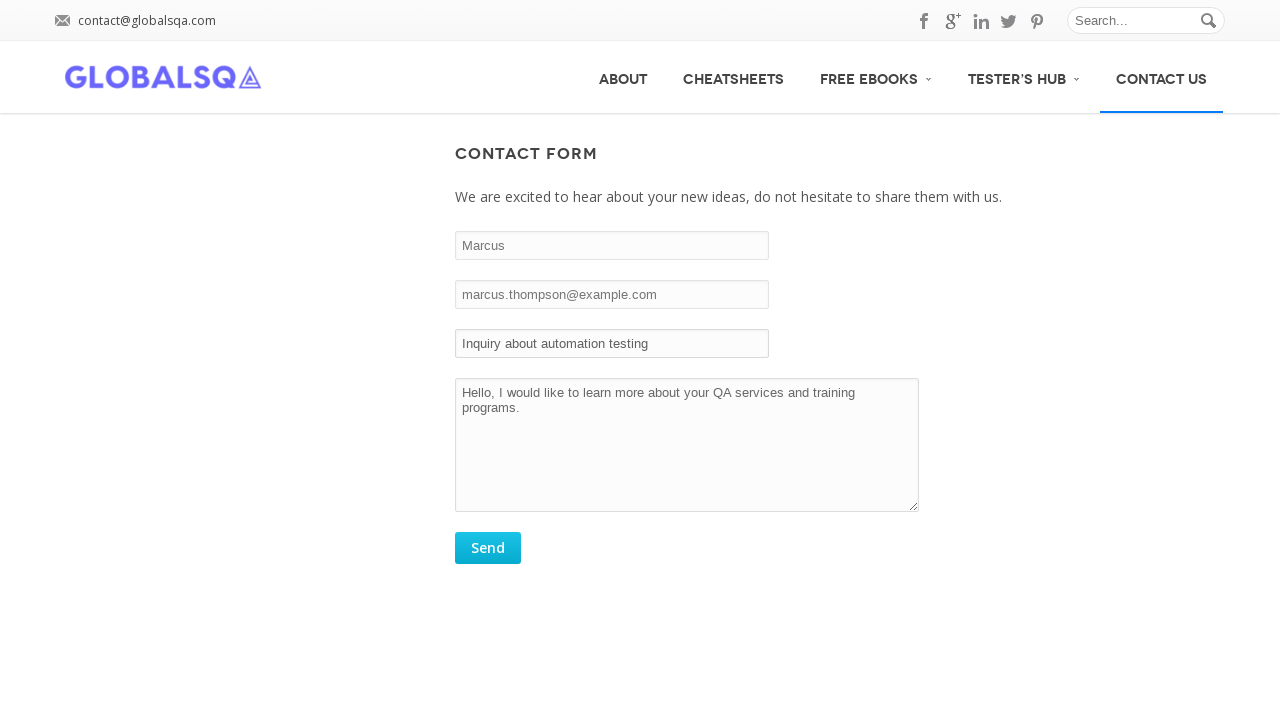

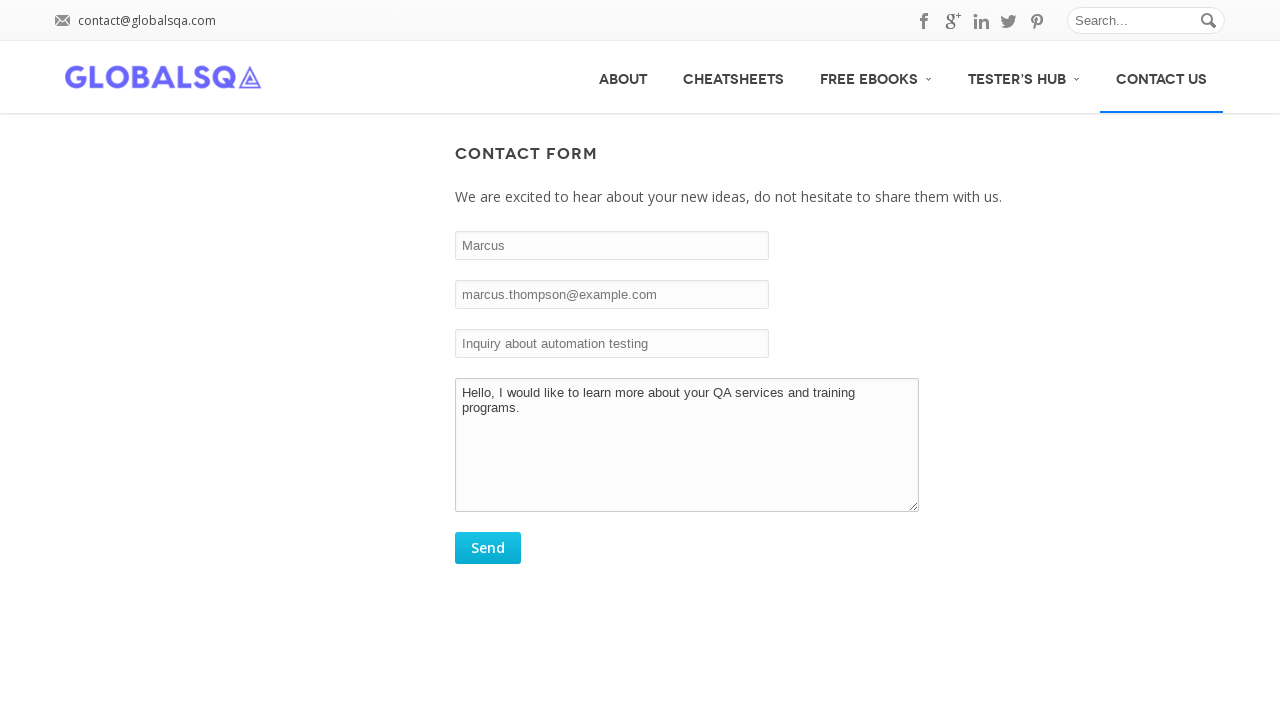